Tests that registration fails when first name contains invalid characters and displays an error message

Starting URL: https://www.sharelane.com/cgi-bin/register.py?page=1&zip_code=12345

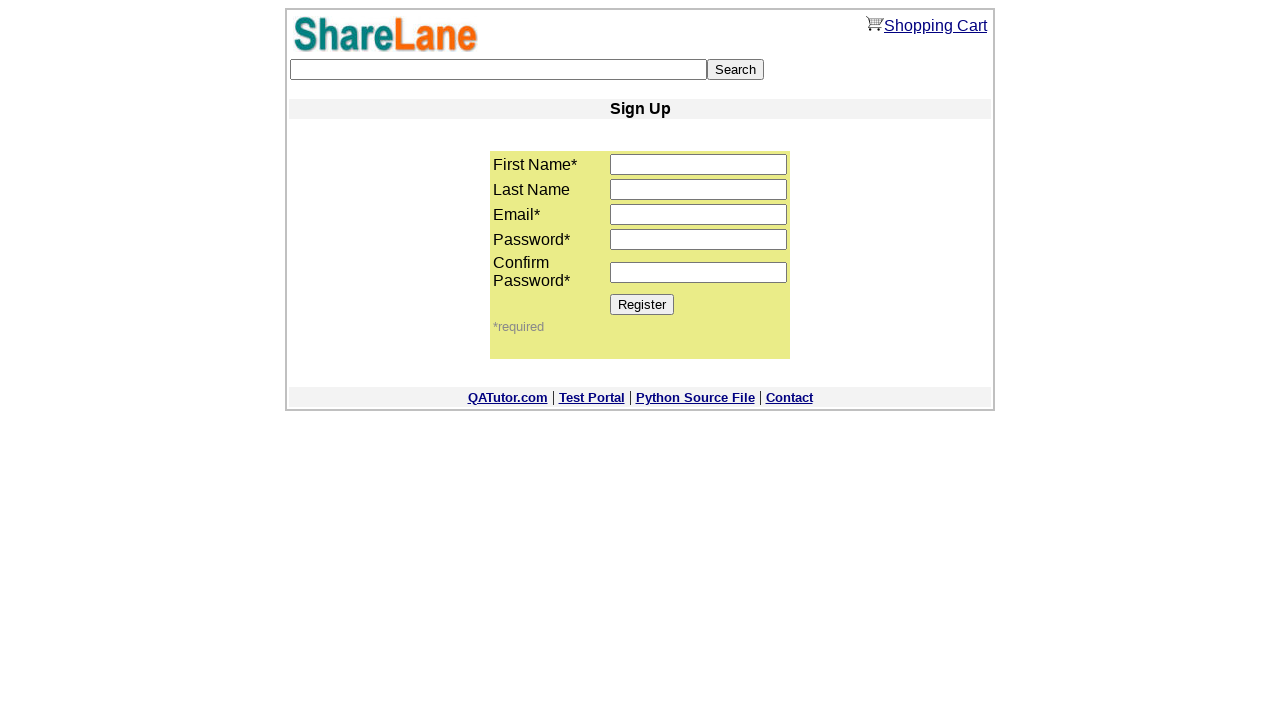

Filled first name field with invalid characters '123@!' on input[name='first_name']
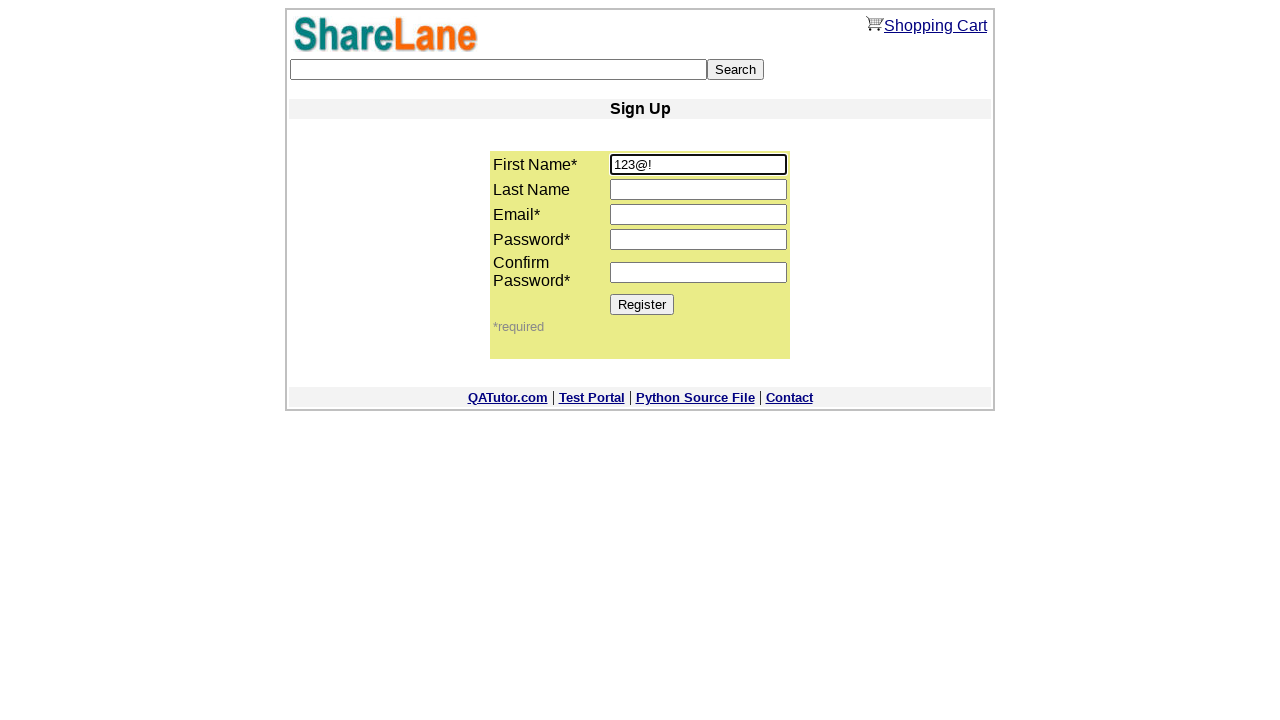

Filled last name field with 'Sharnikova' on input[name='last_name']
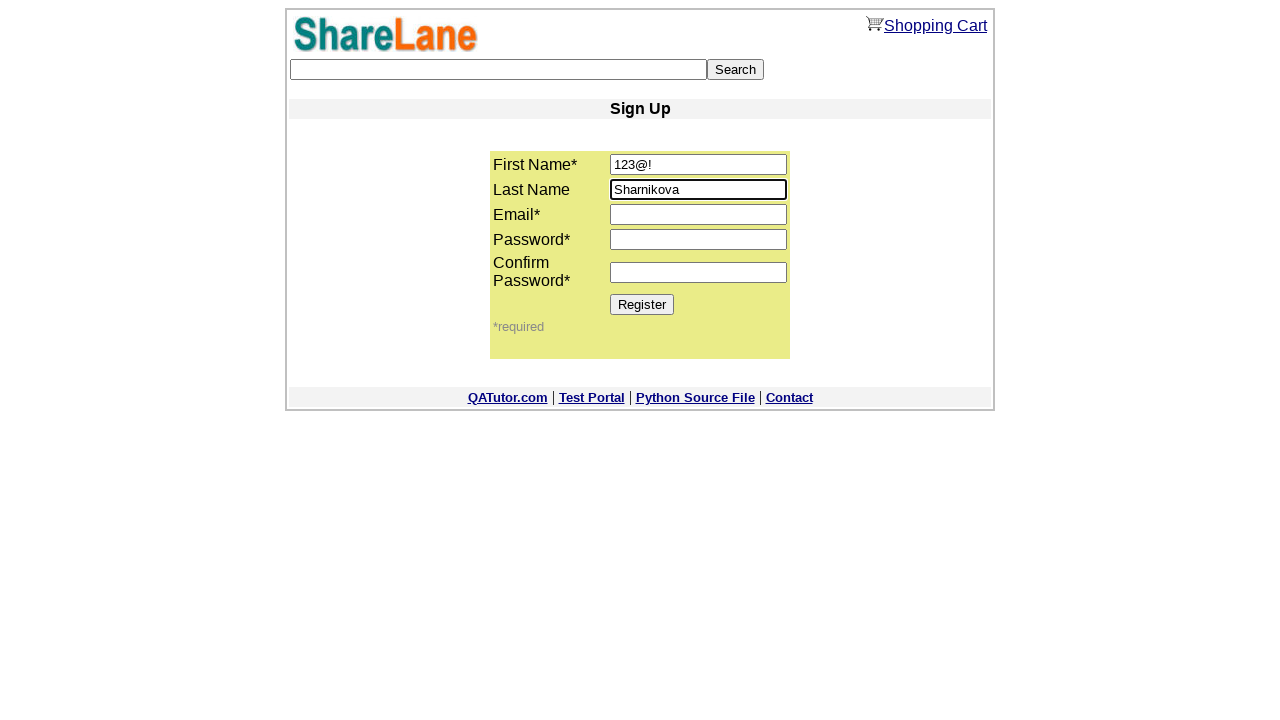

Filled email field with 'testcheck@gmail.com' on input[name='email']
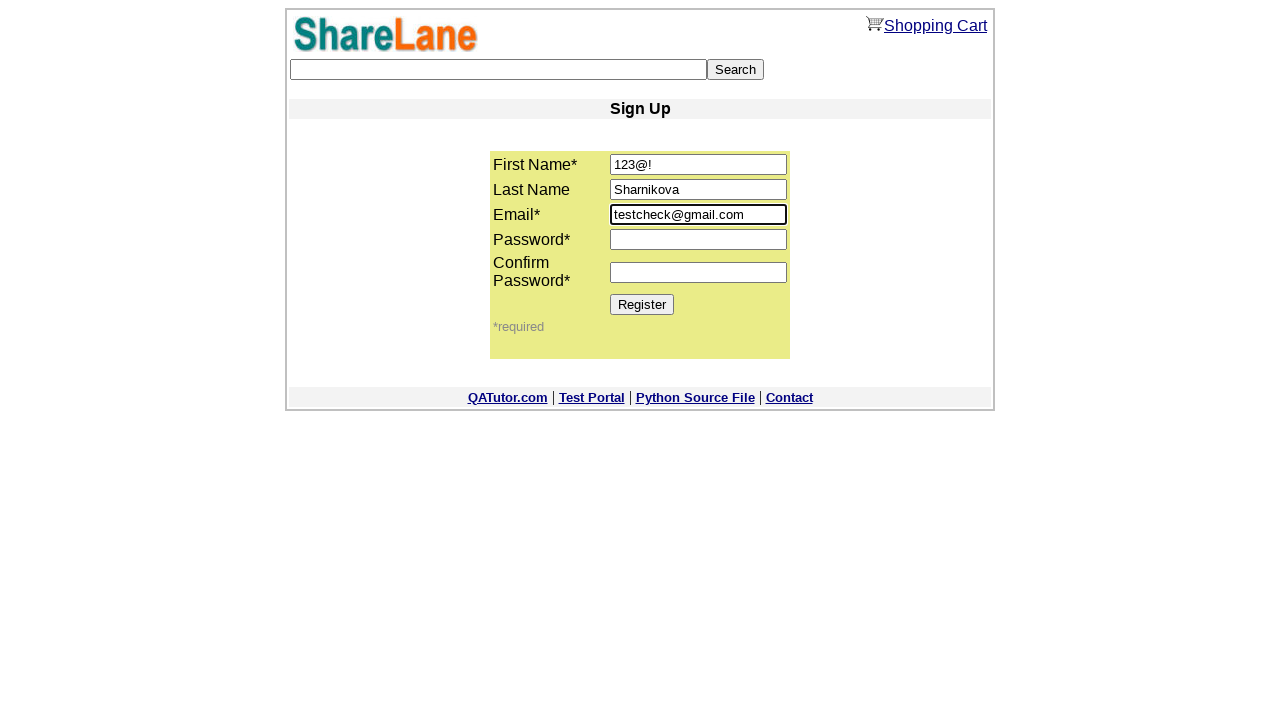

Filled password field with 'TMS_09' on input[name='password1']
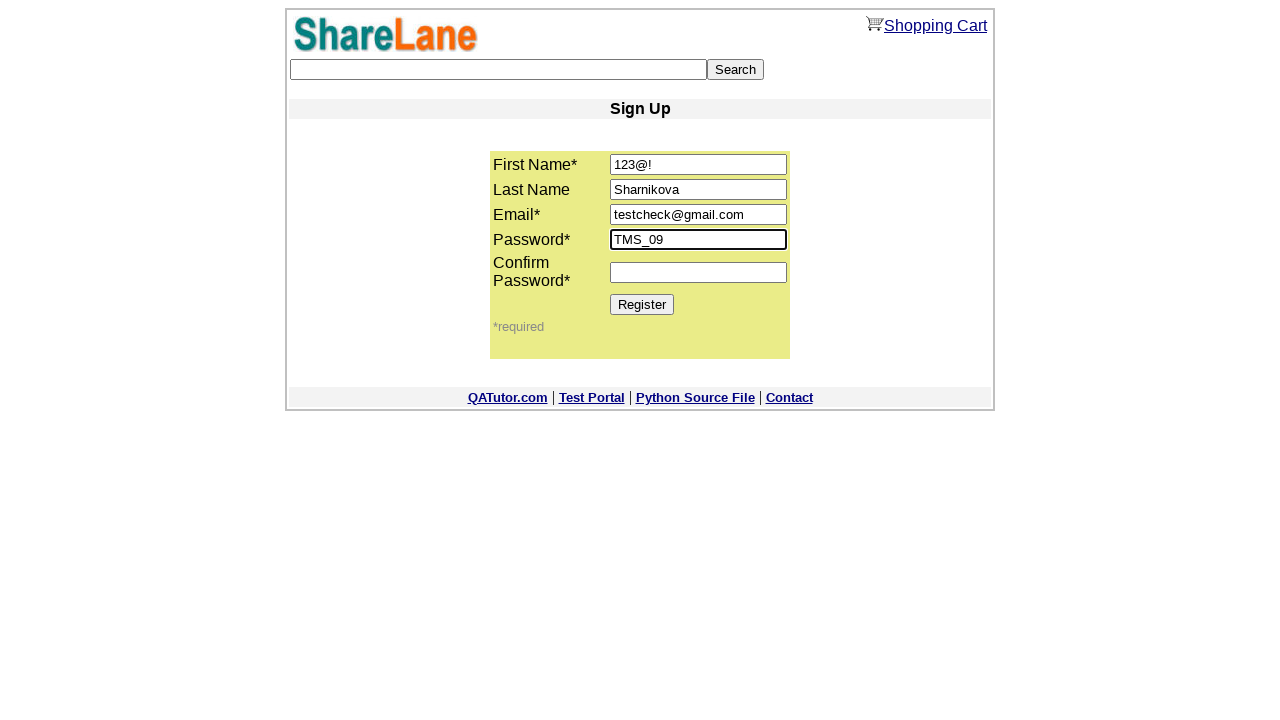

Filled confirm password field with 'TMS_09' on input[name='password2']
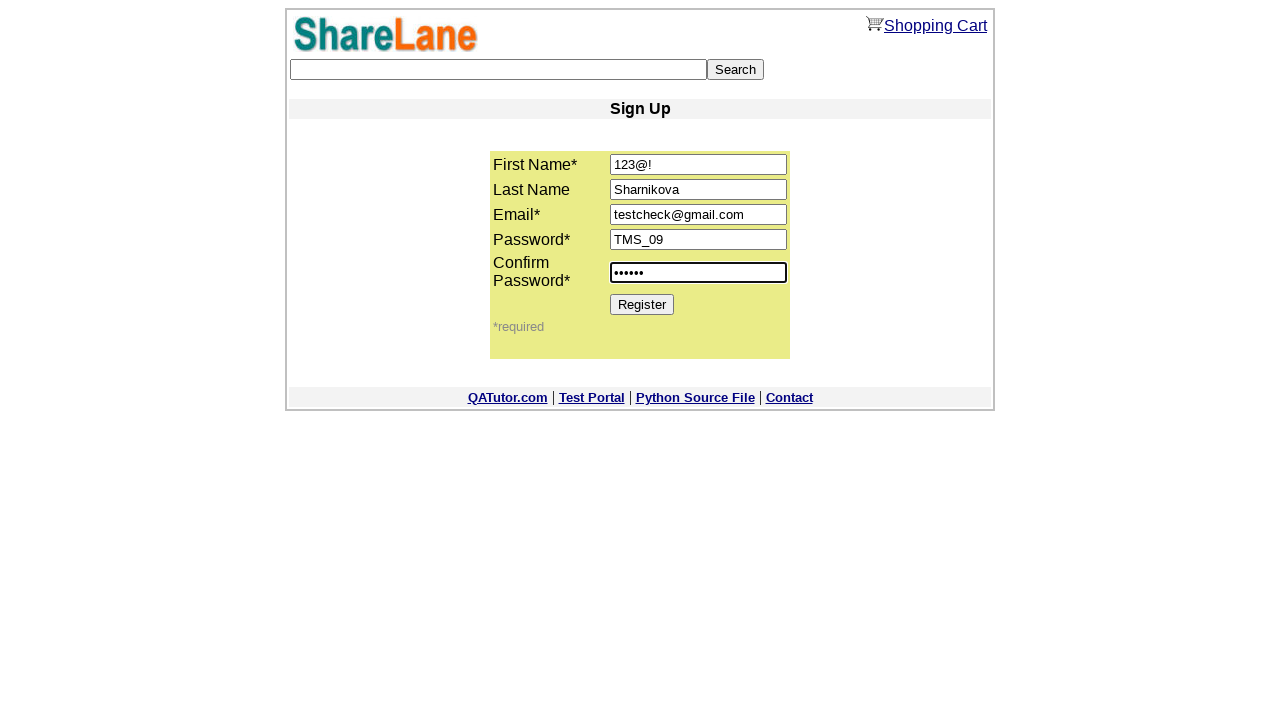

Clicked Register button to submit form with invalid first name at (642, 304) on input[value='Register']
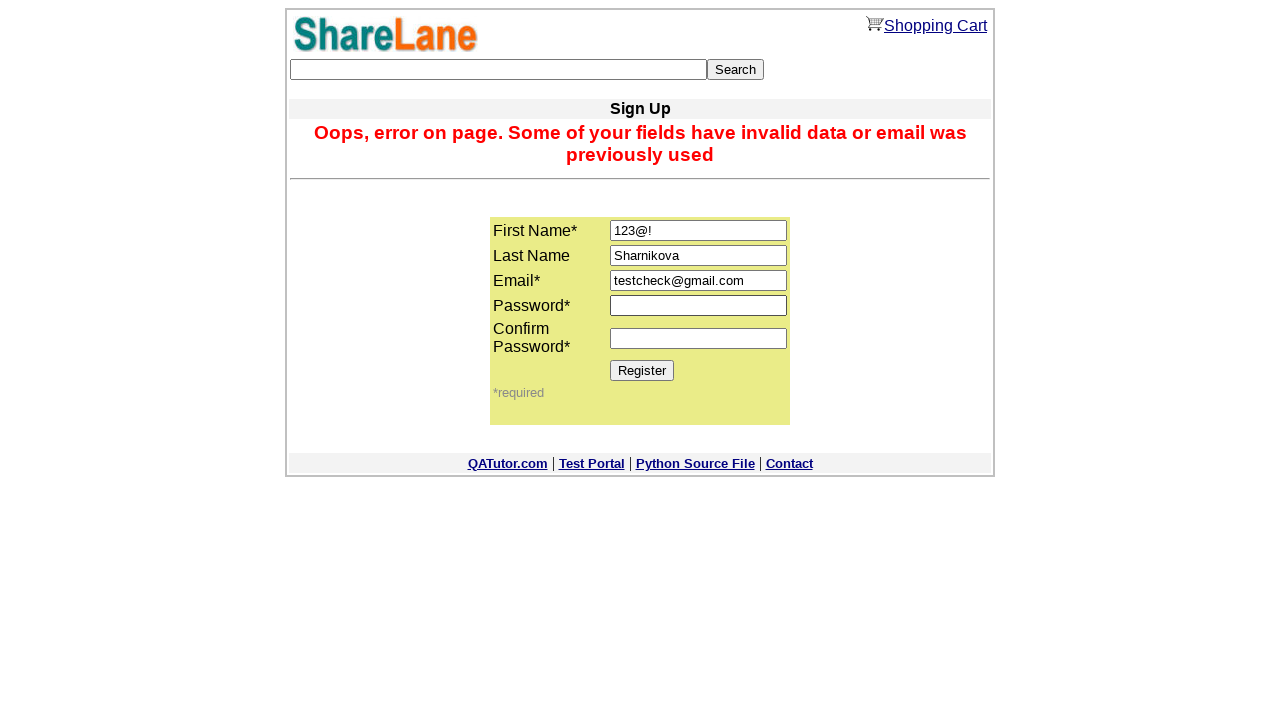

Error message displayed for invalid first name
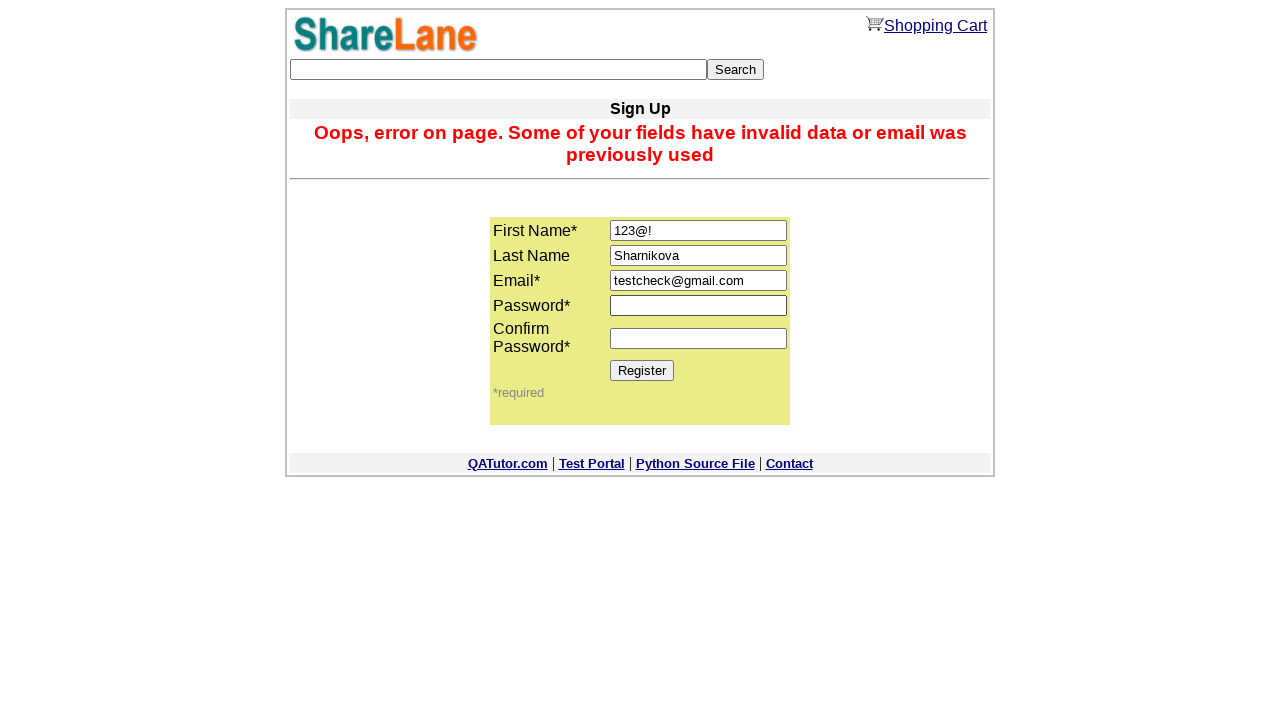

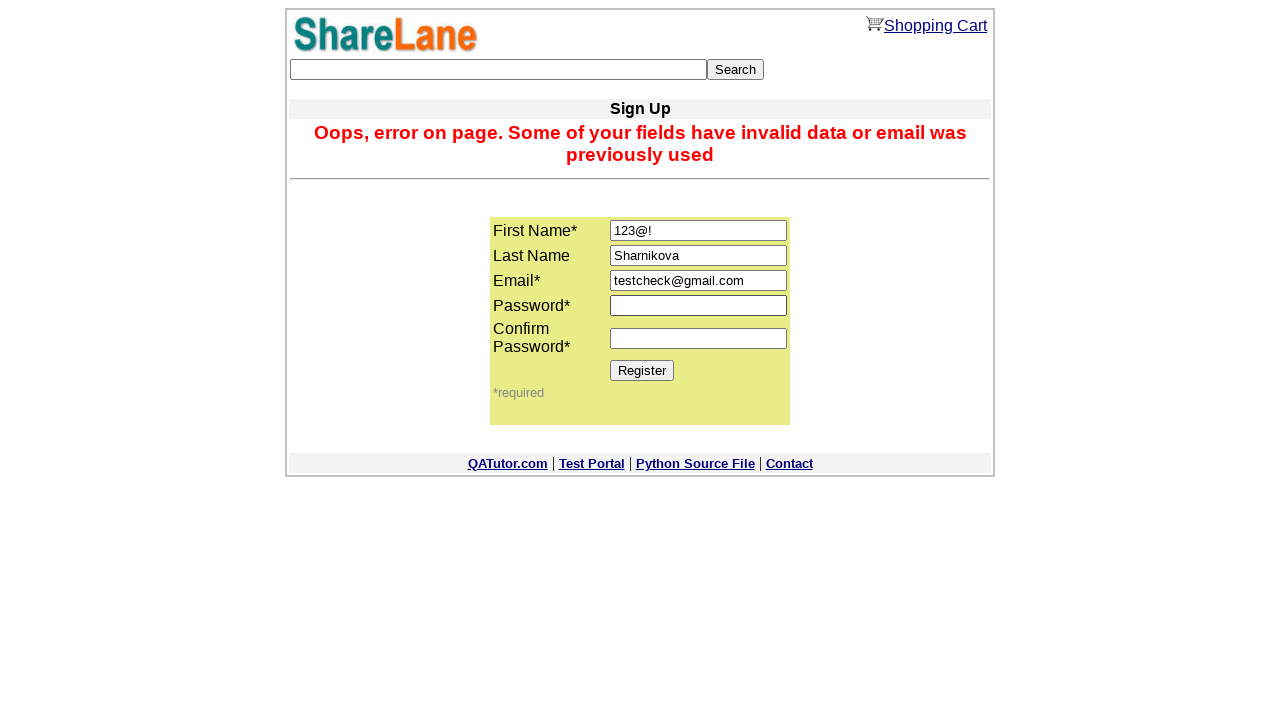